Tests menu widget by hovering over menu items to reveal submenus and verifying the visibility of menu items and sub-items.

Starting URL: https://demoqa.com/menu

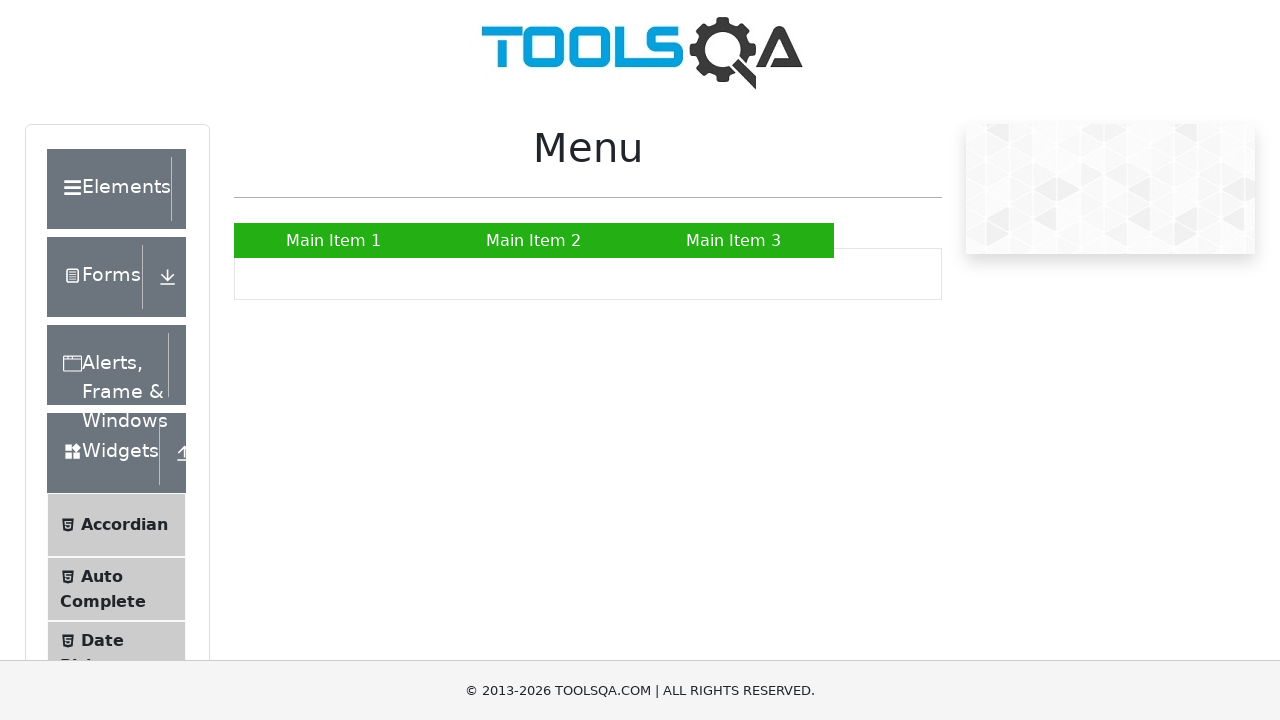

Main Item 1 is visible in the menu
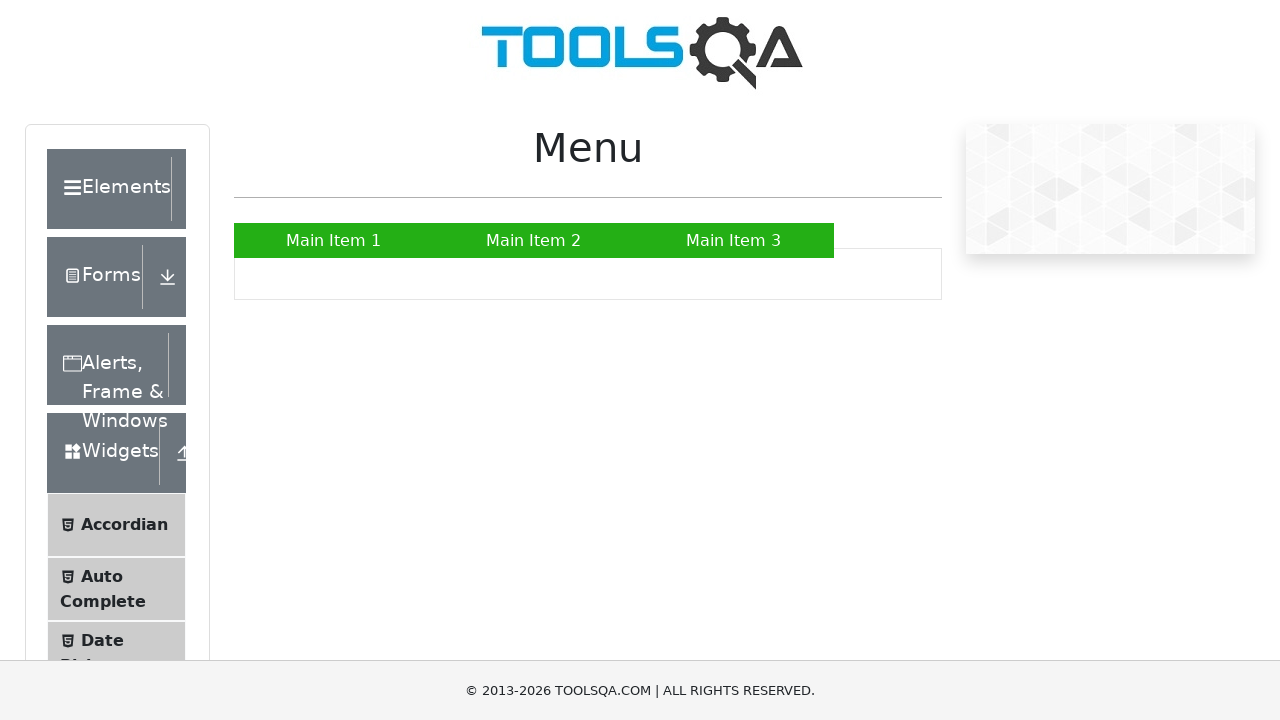

Main Item 2 is visible in the menu
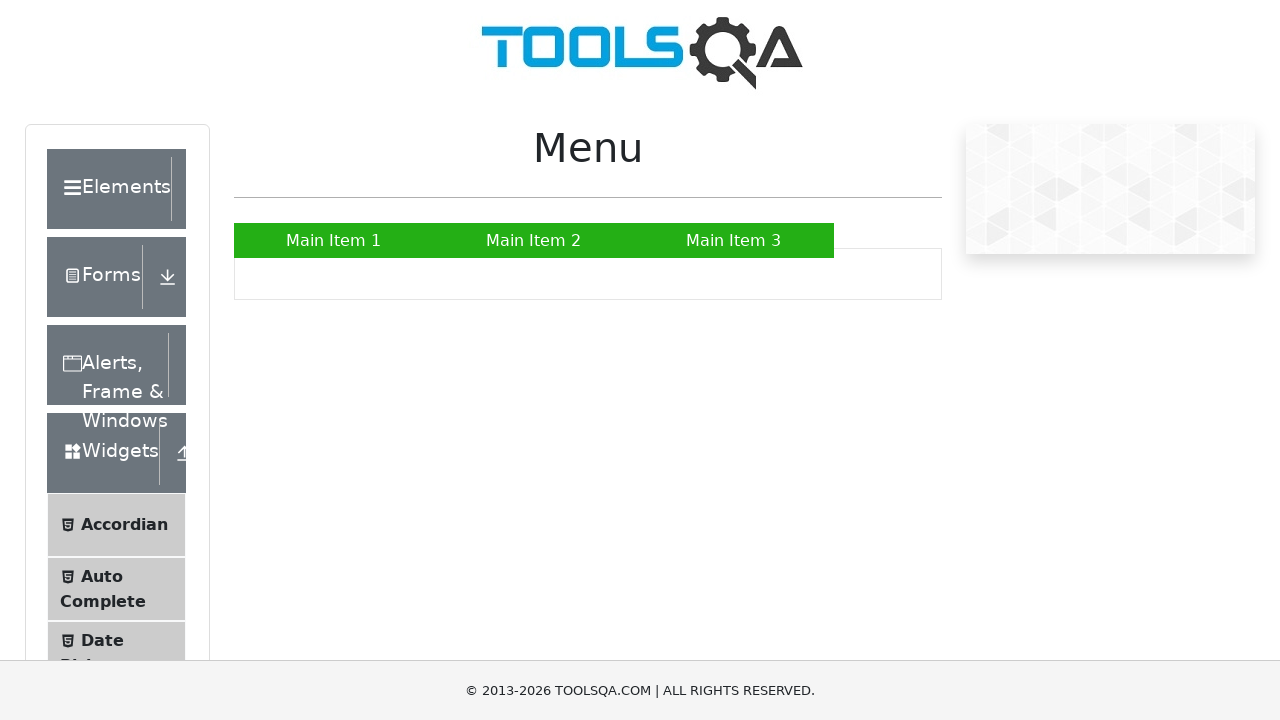

Main Item 3 is visible in the menu
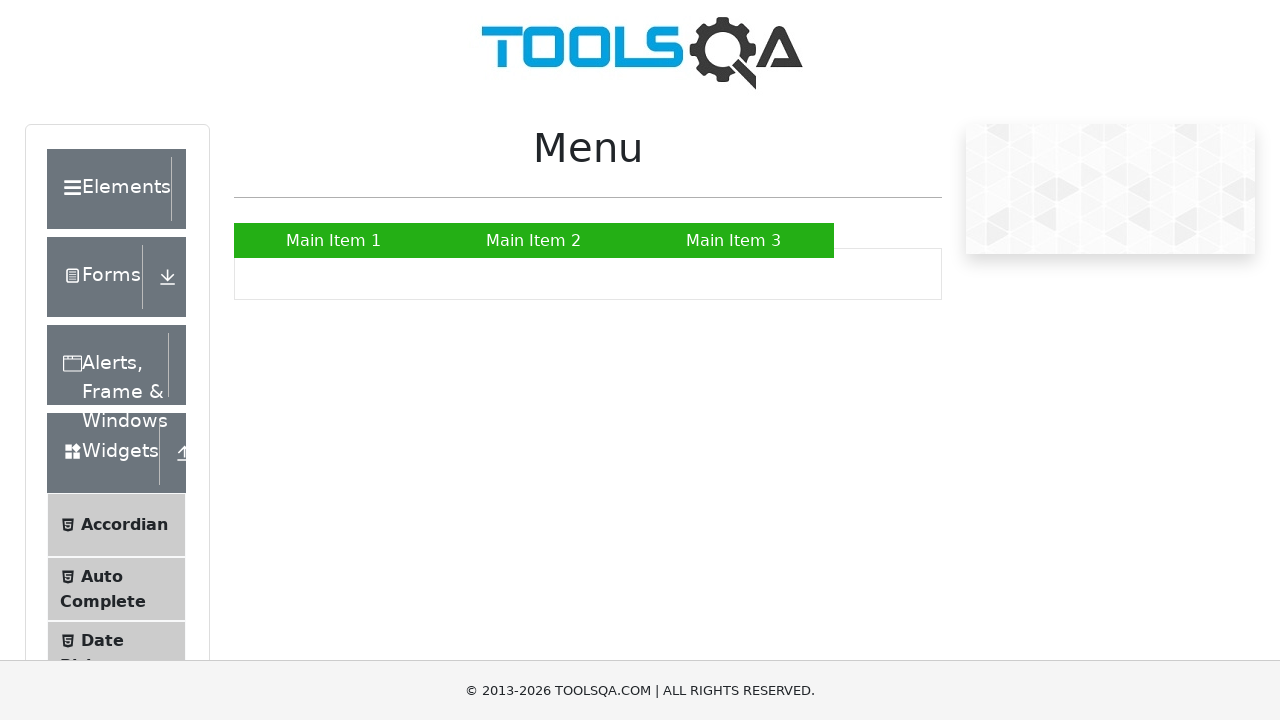

Hovered over Main Item 2 to reveal submenu at (534, 240)
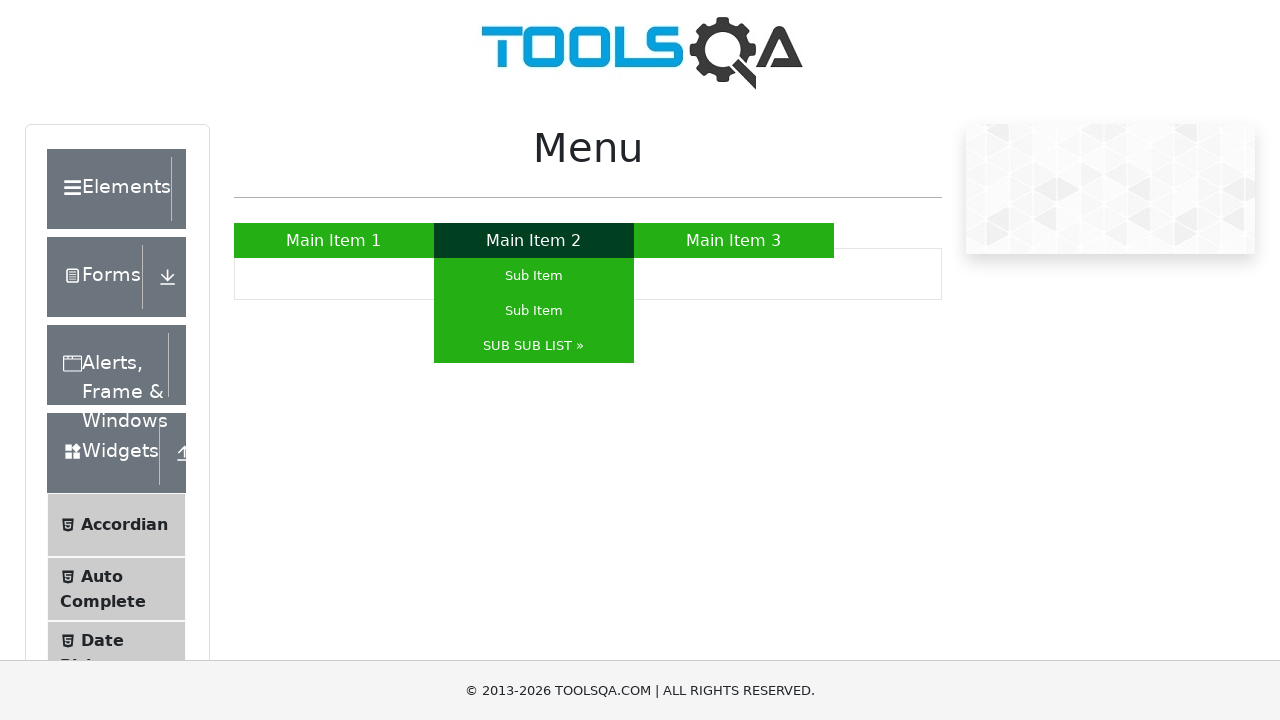

SUB SUB LIST submenu item appeared after hovering
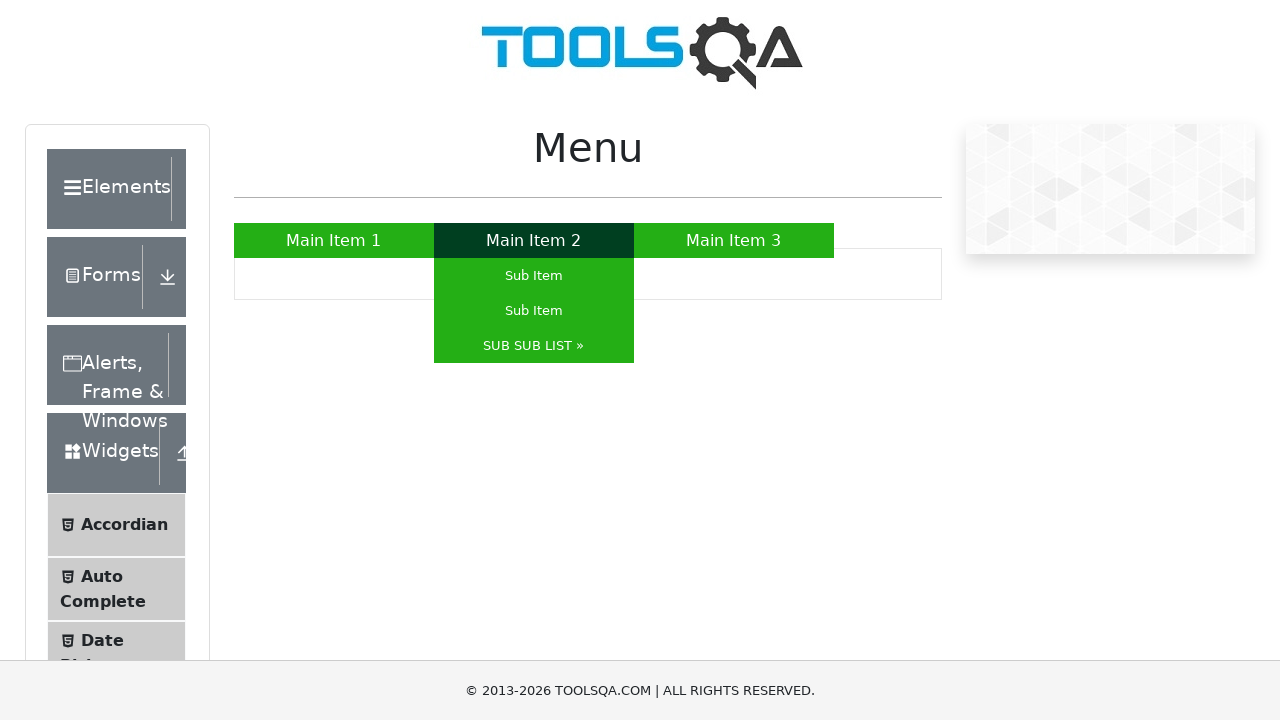

Hovered over SUB SUB LIST to reveal nested submenu at (534, 346)
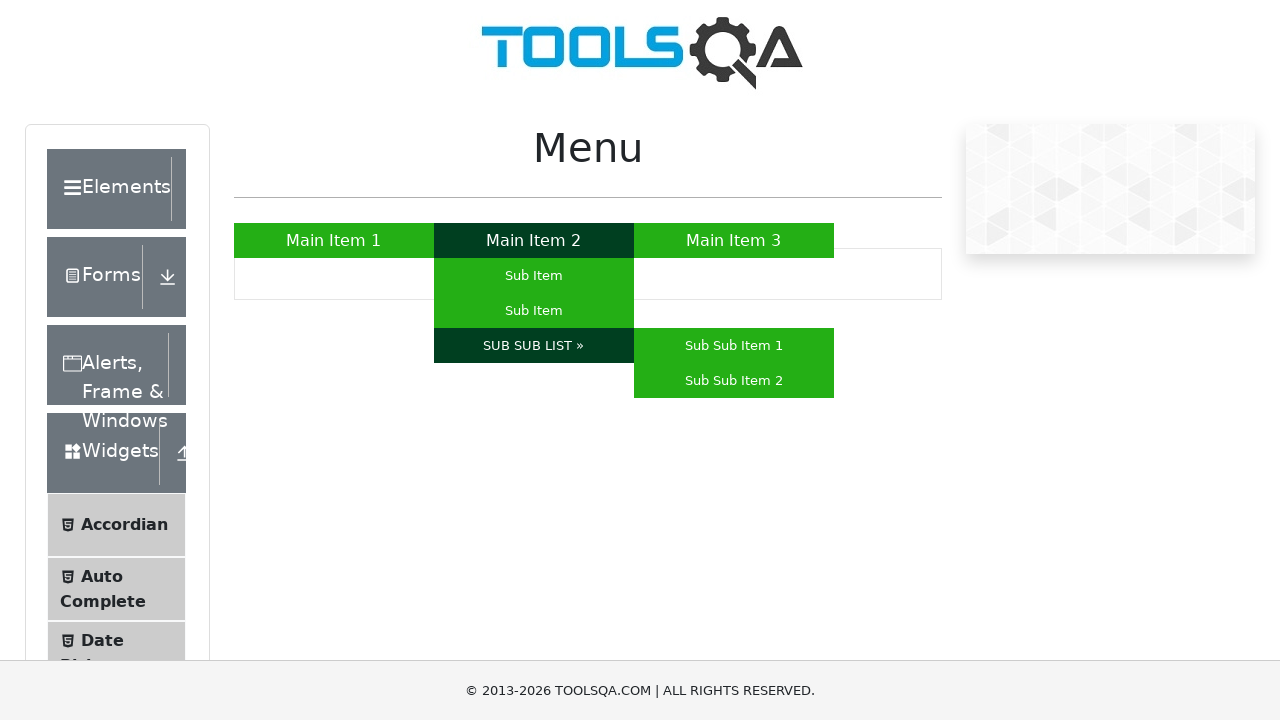

Sub Item 1 is visible in the nested submenu
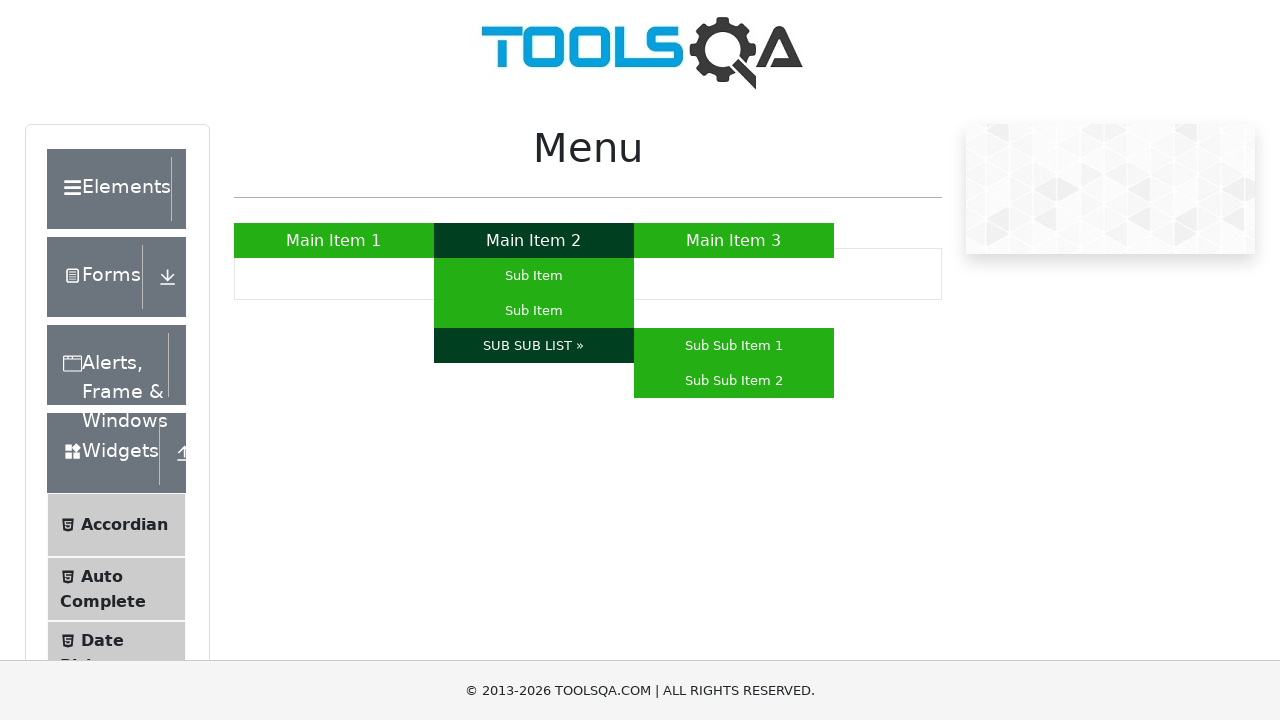

Sub Item 2 is visible in the nested submenu
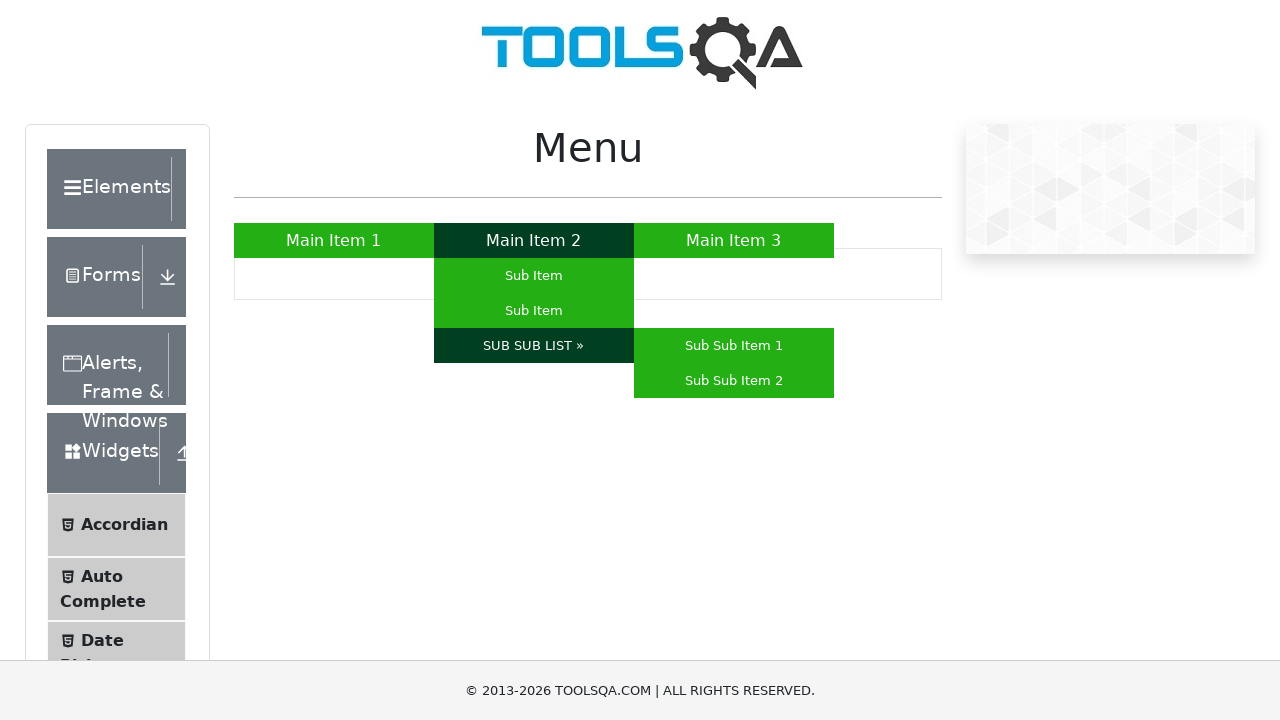

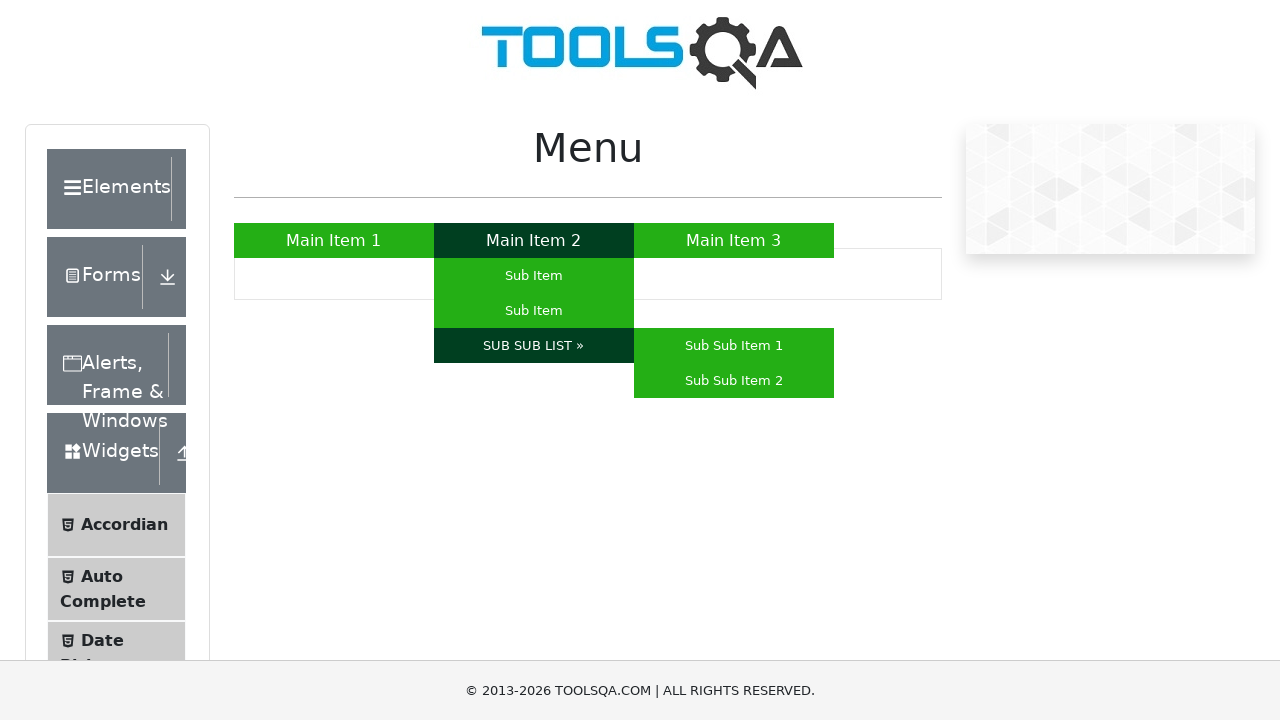